Tests calendar/date picker functionality by selecting a specific date (June 13, 2027) through clicking year, month, and day selections, then verifies the selected values are correctly displayed in the input fields.

Starting URL: https://rahulshettyacademy.com/seleniumPractise/#/offers

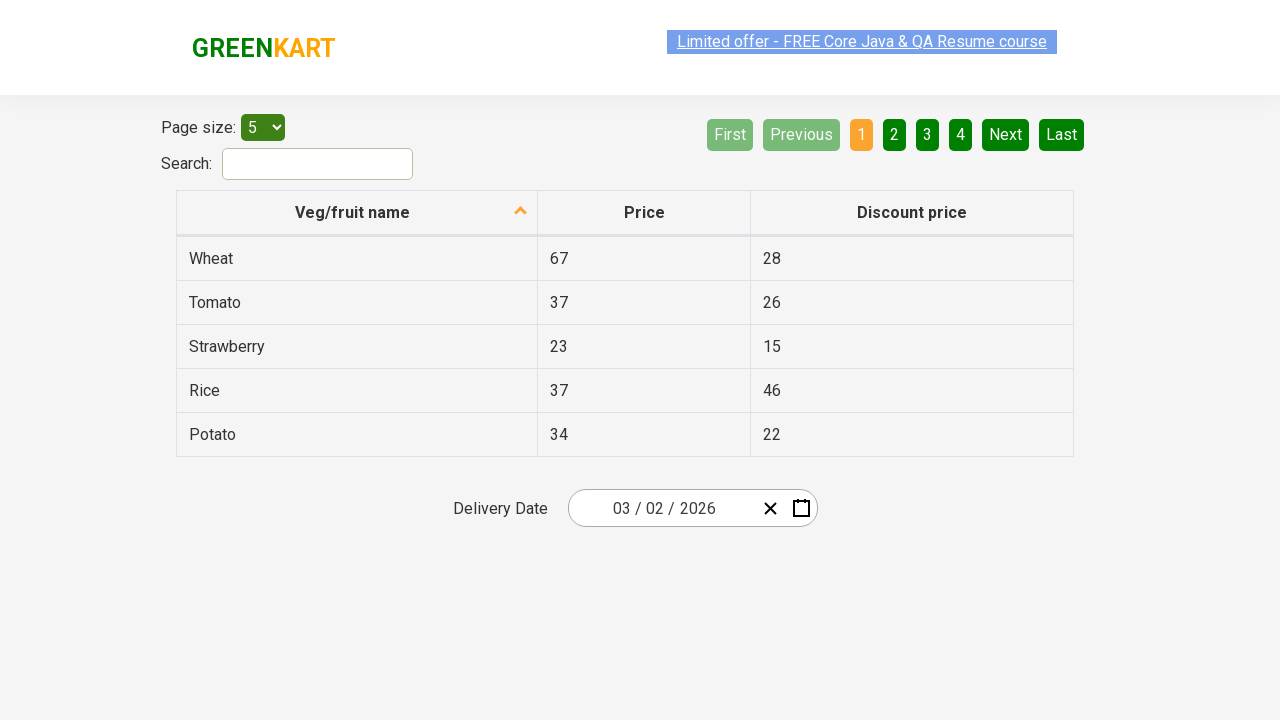

Clicked date picker input group to open calendar at (662, 508) on .react-date-picker__inputGroup
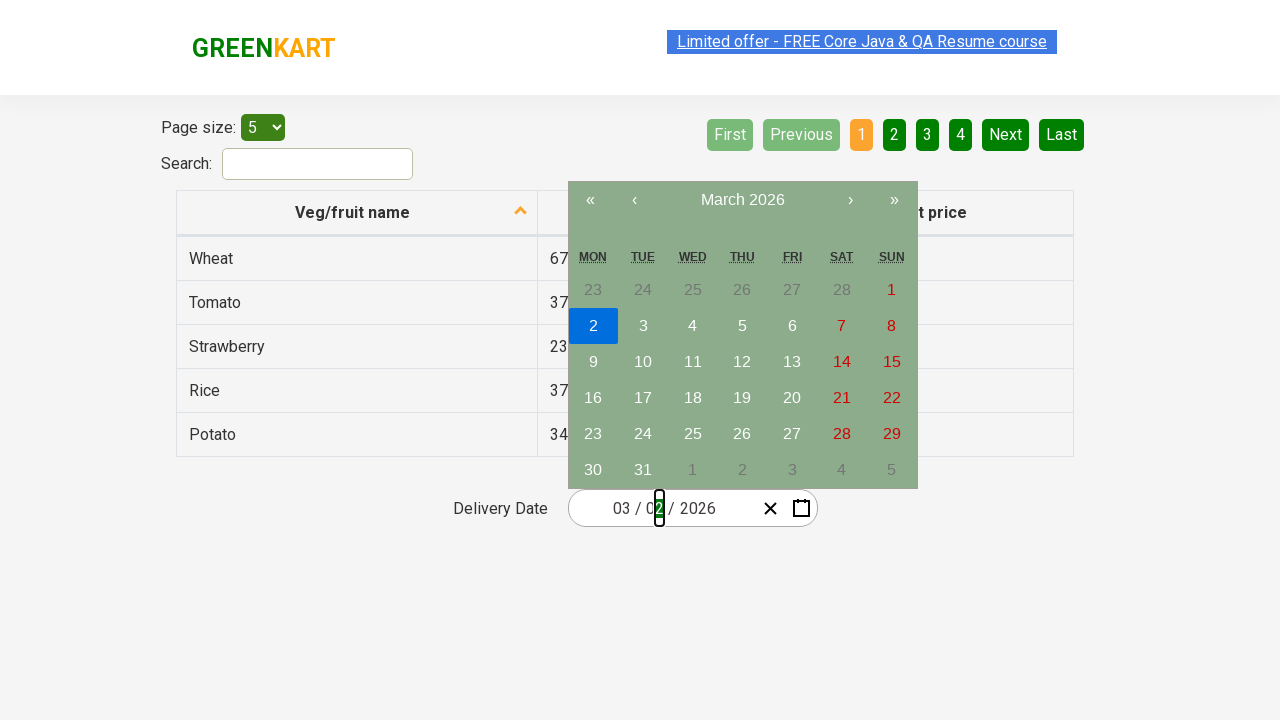

Clicked calendar navigation label to switch to year view at (742, 200) on .react-calendar__navigation__label__labelText
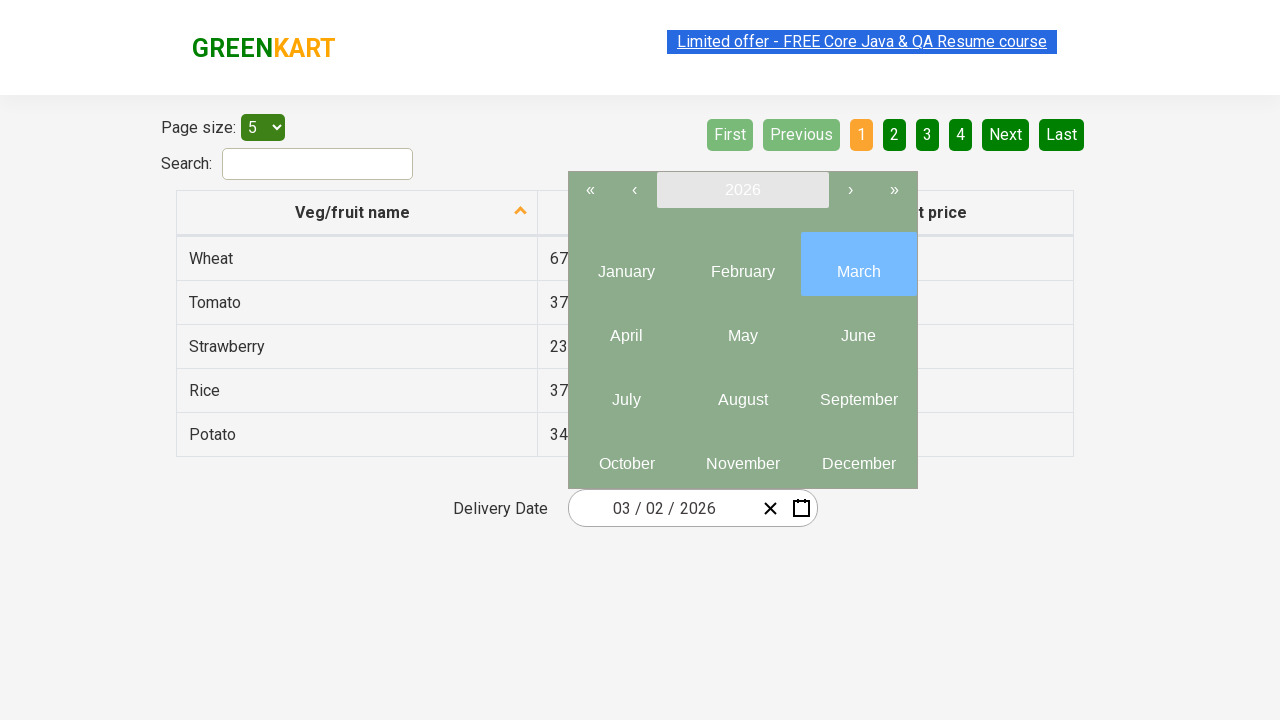

Clicked calendar navigation label again to display all available years at (742, 190) on .react-calendar__navigation__label__labelText
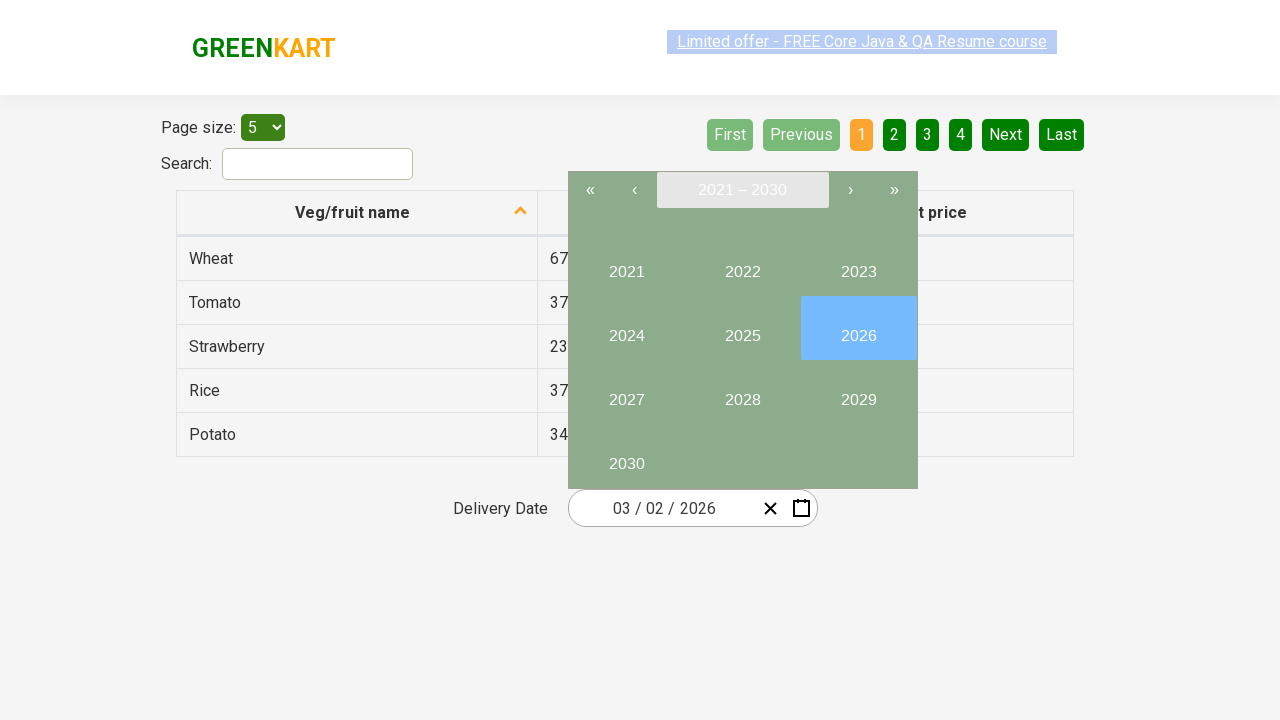

Selected year 2027 from calendar at (626, 392) on button:has-text("2027")
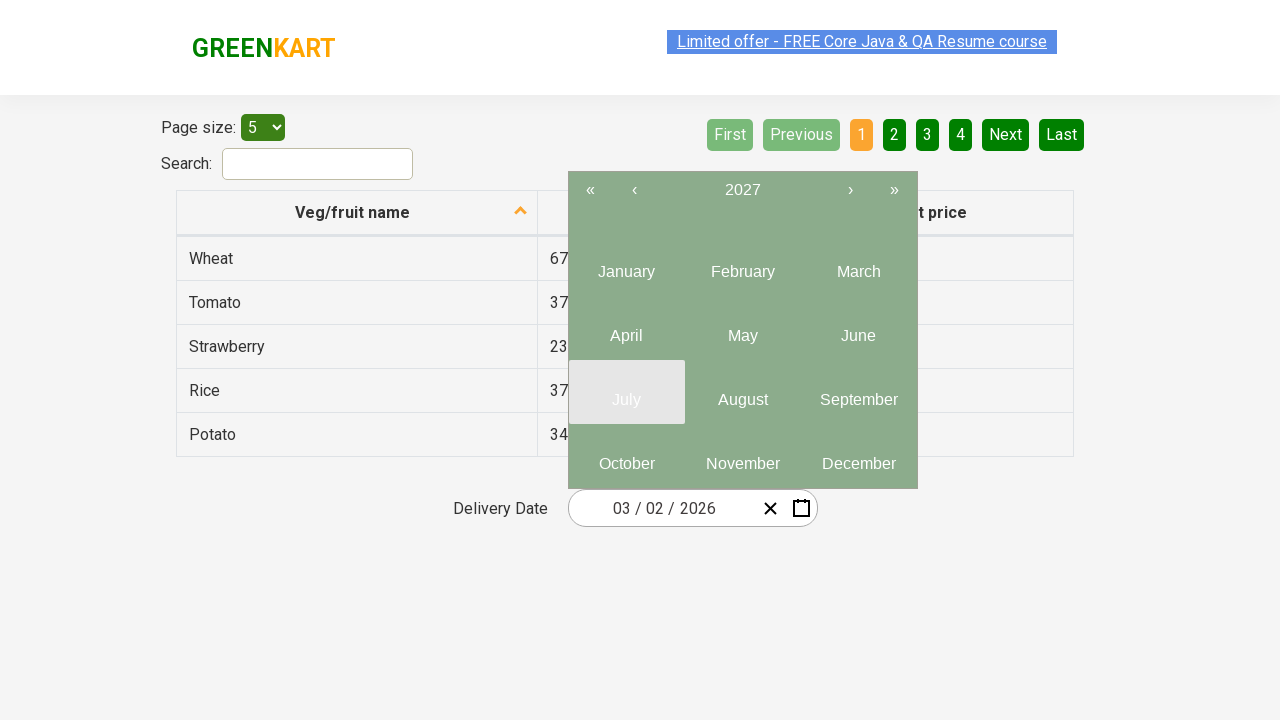

Selected month 6 from calendar at (858, 328) on .react-calendar__year-view__months__month >> nth=5
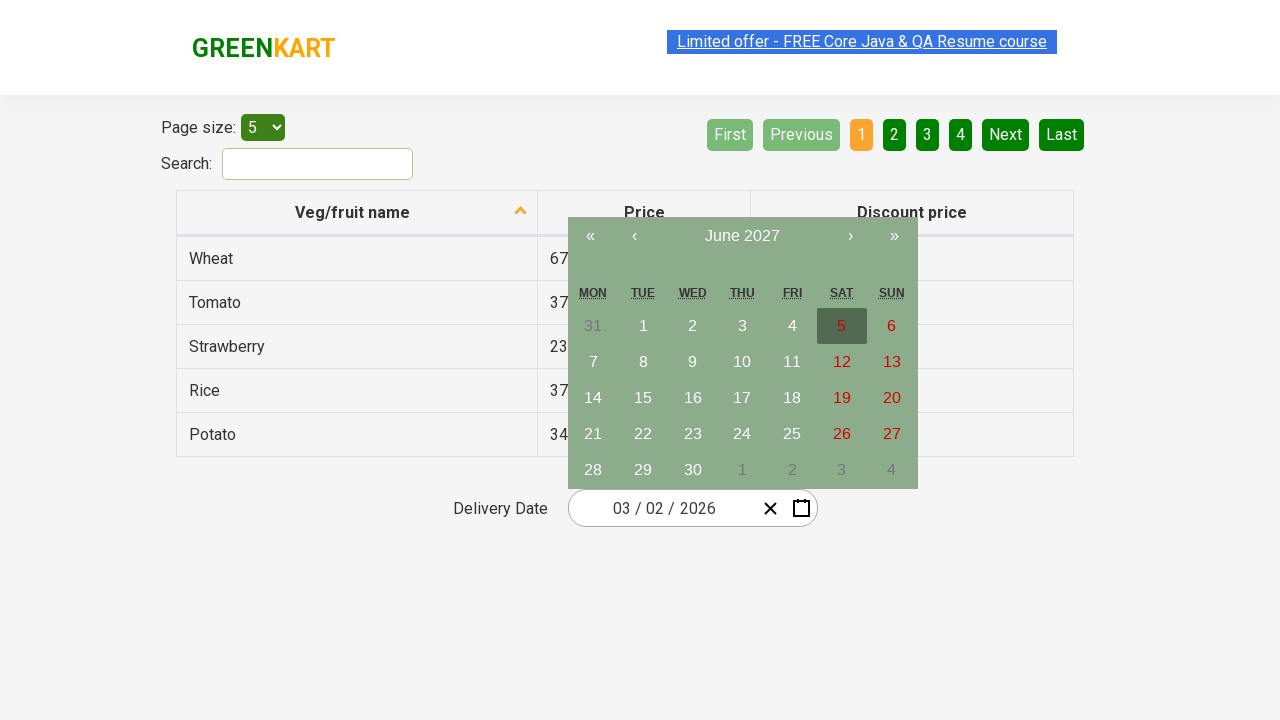

Selected day 13 from calendar at (892, 362) on abbr:has-text("13")
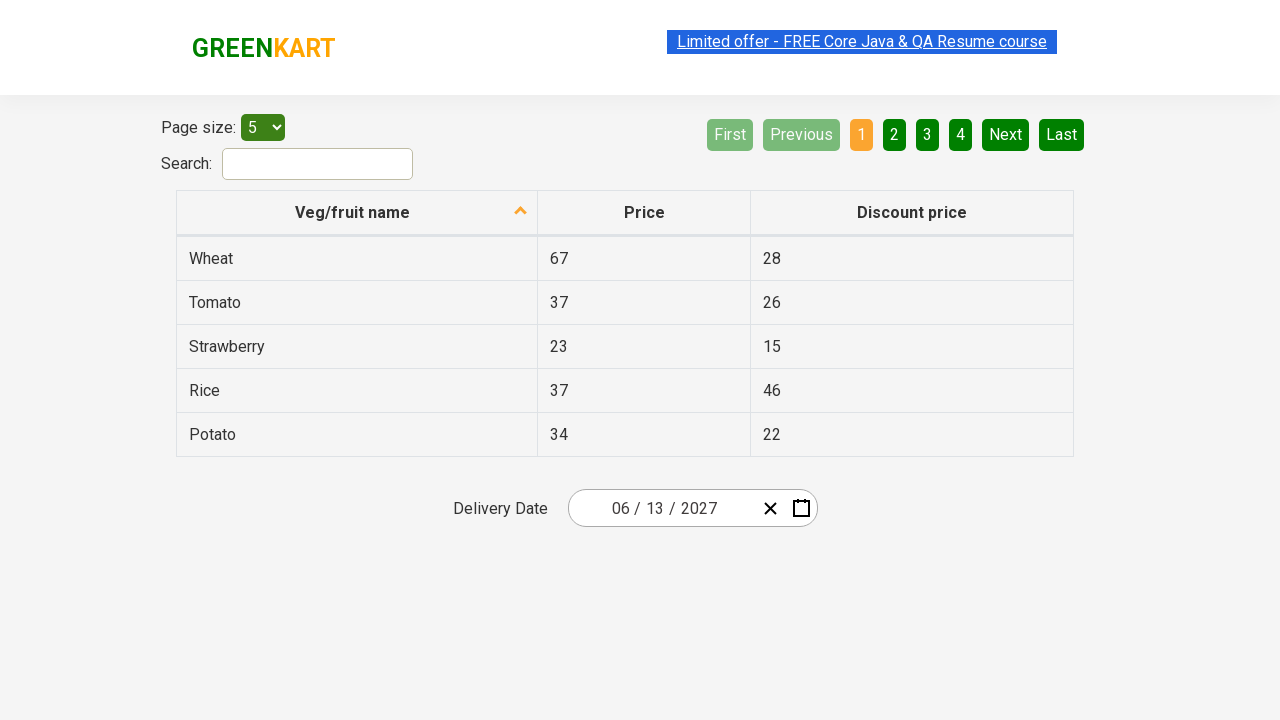

Verified input field 0: value '6' matches expected '6'
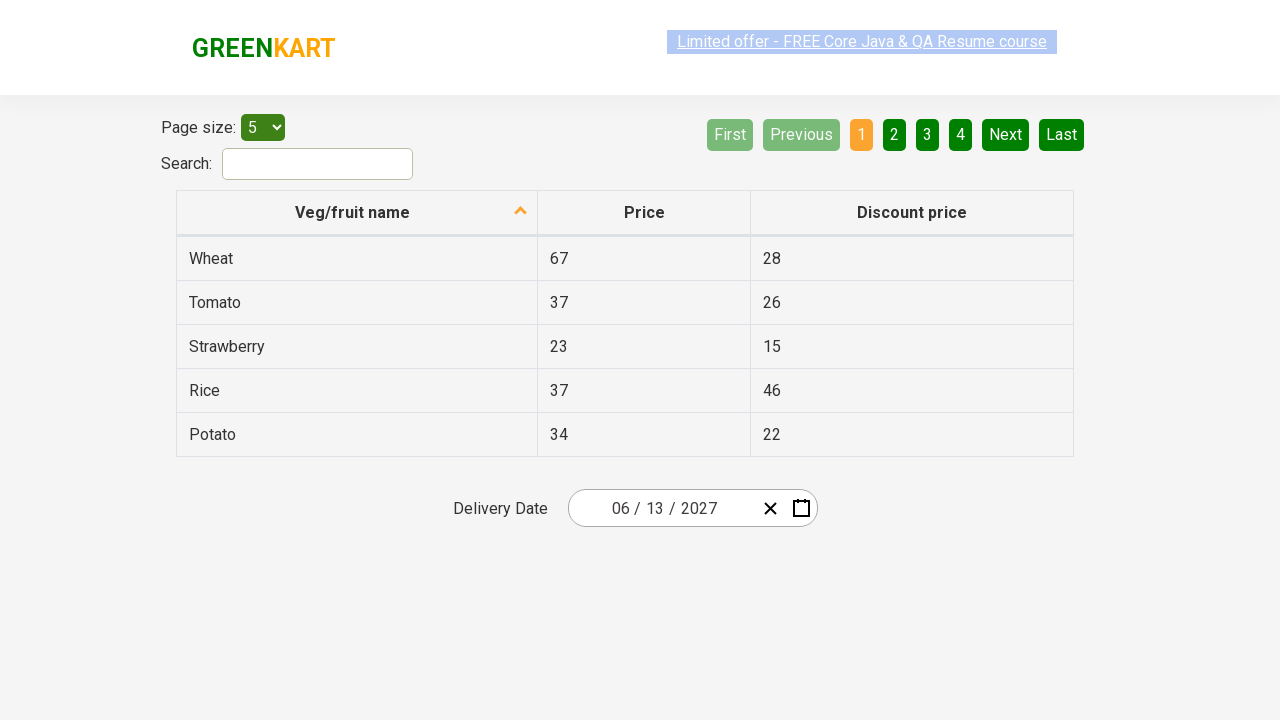

Verified input field 1: value '13' matches expected '13'
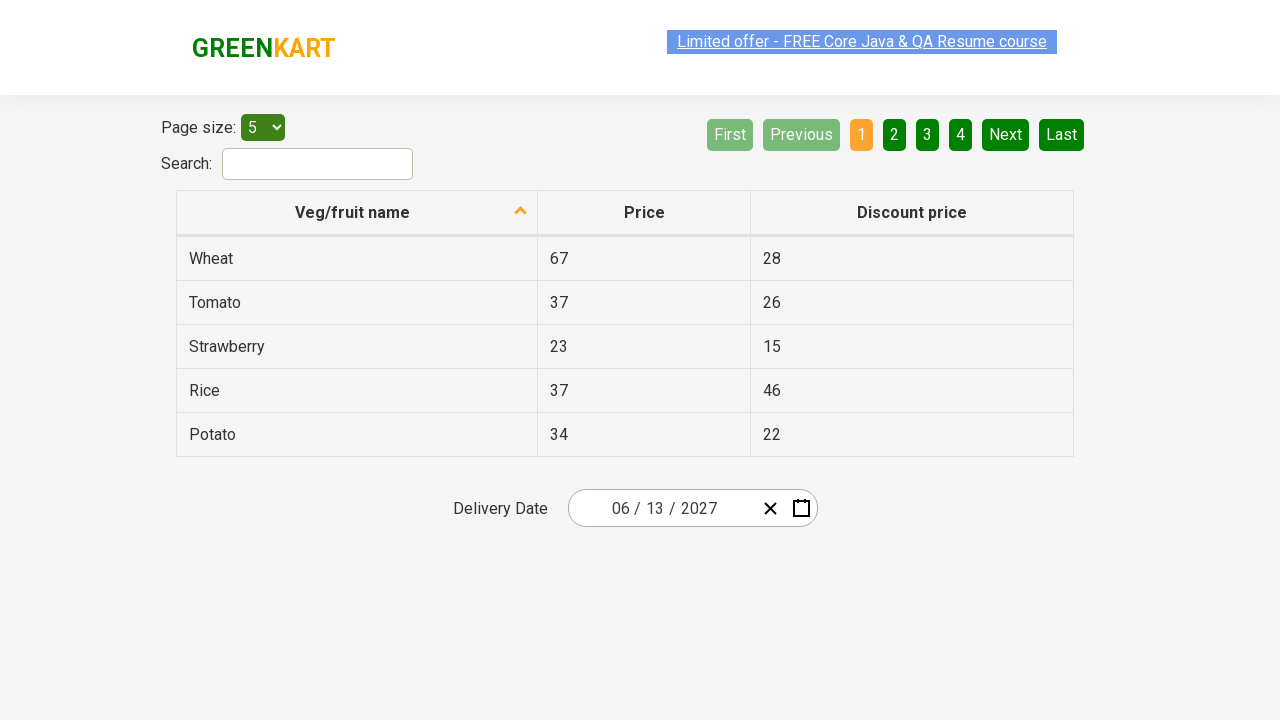

Verified input field 2: value '2027' matches expected '2027'
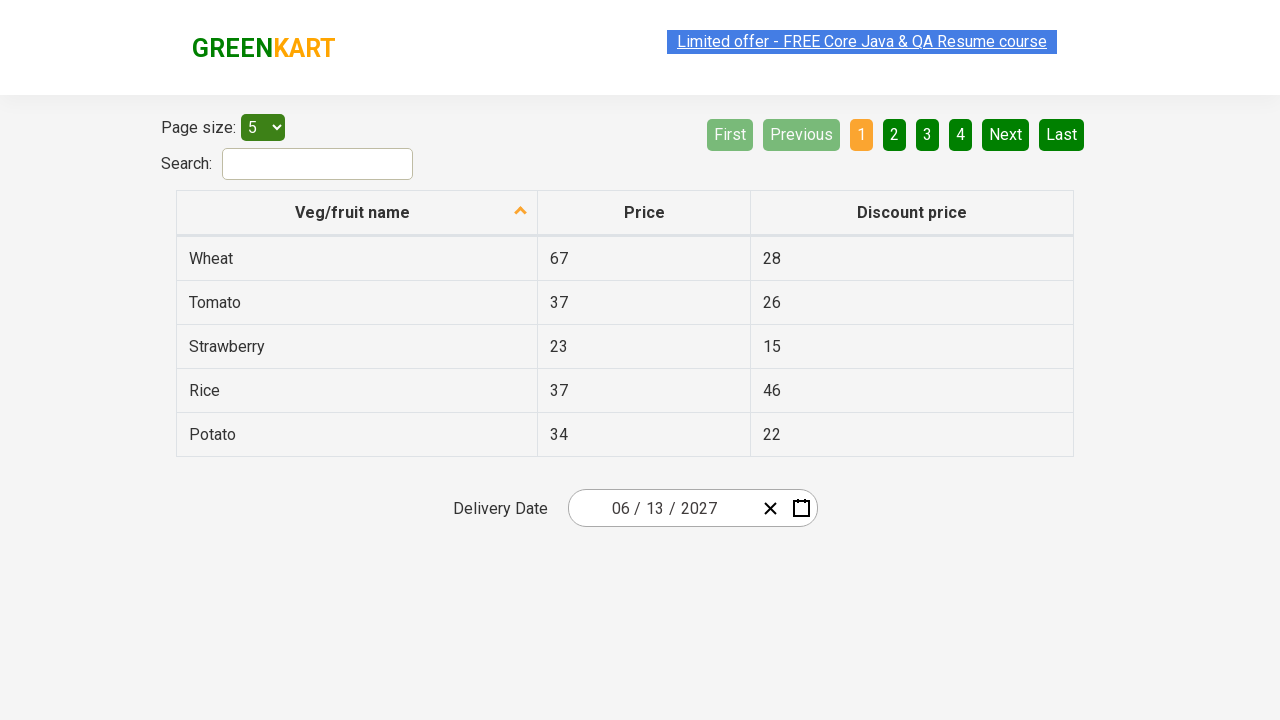

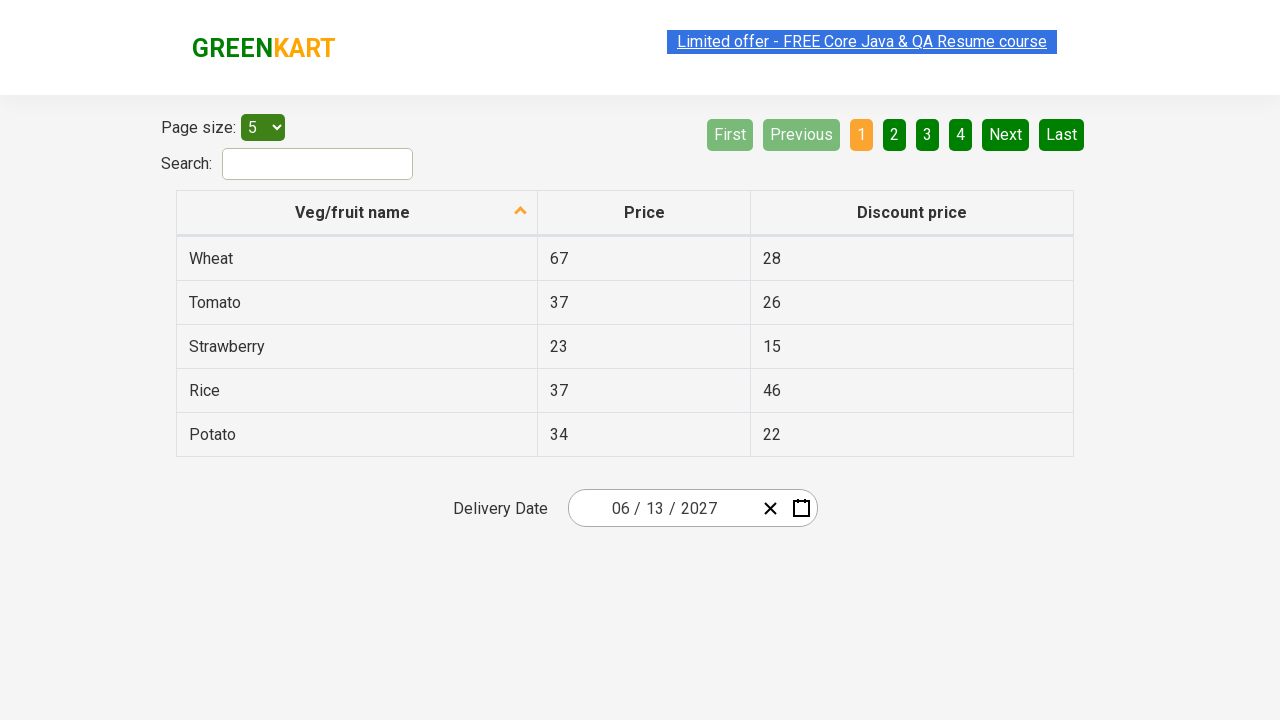